Tests dismissing a JavaScript confirm dialog popup by setting up a dialog handler and clicking the confirm button

Starting URL: https://rahulshettyacademy.com/AutomationPractice/

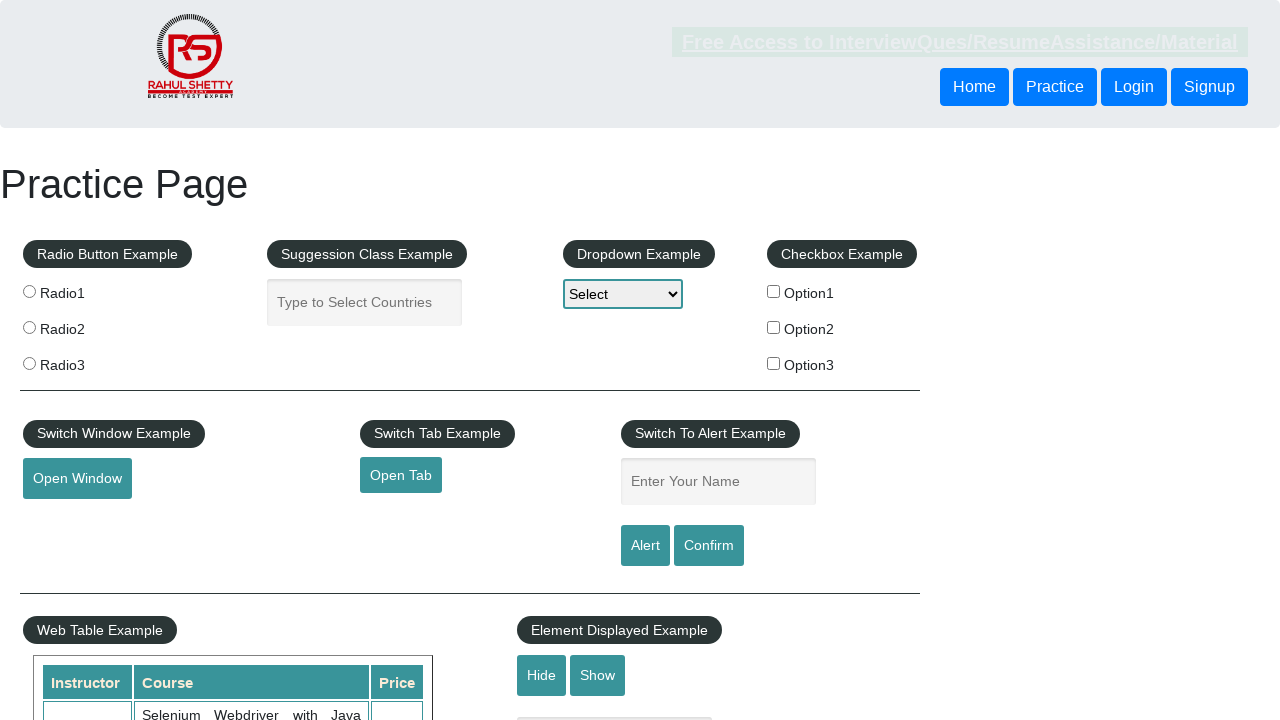

Set up dialog handler to dismiss JavaScript confirm dialog
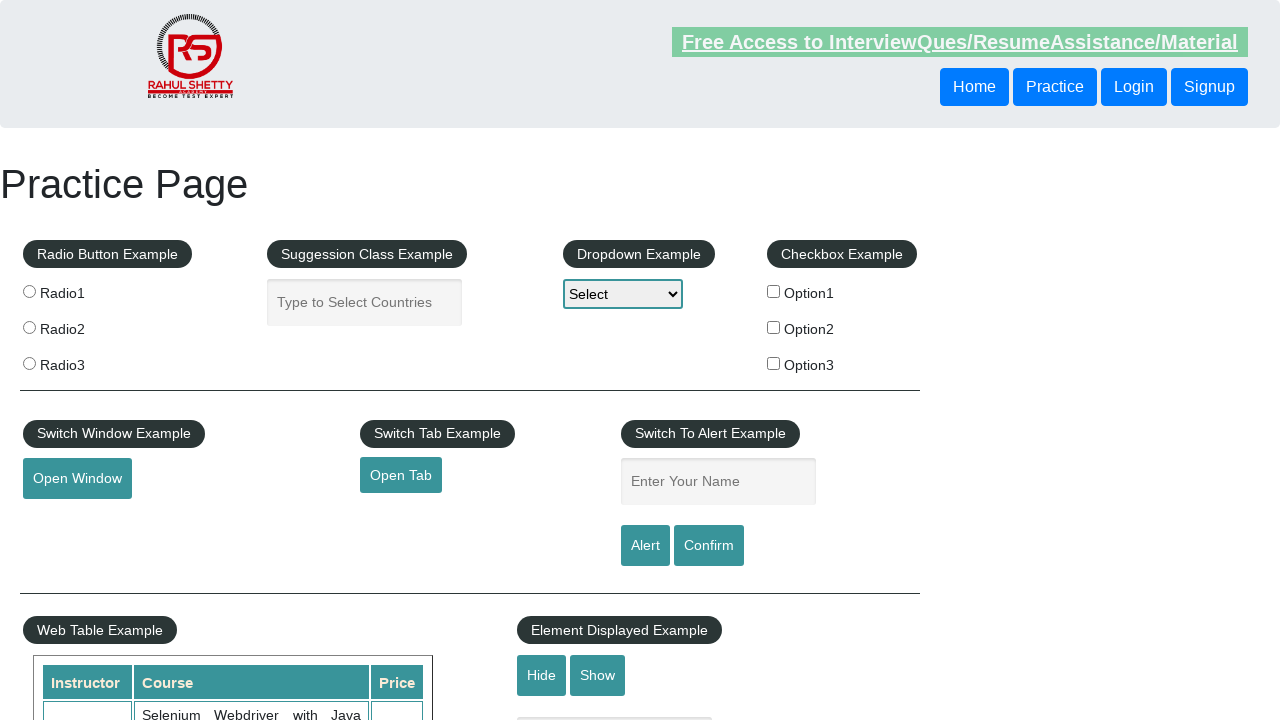

Clicked confirm button to trigger dialog popup at (709, 546) on #confirmbtn
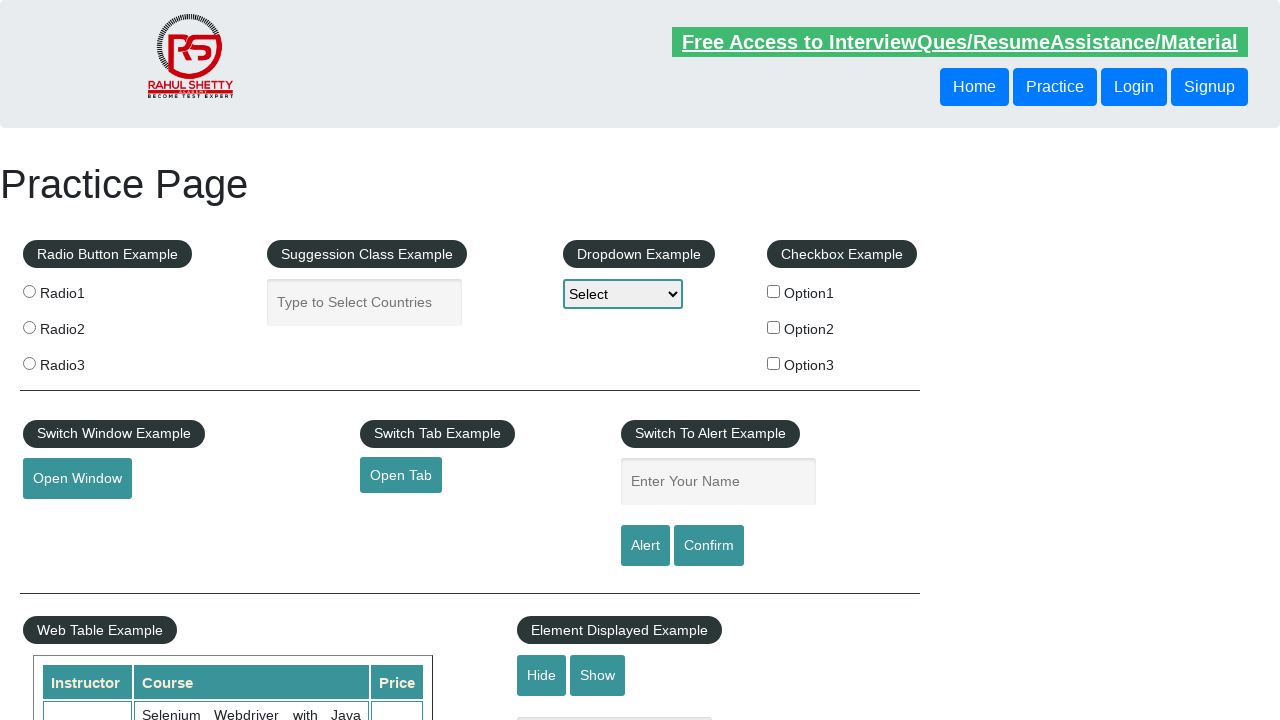

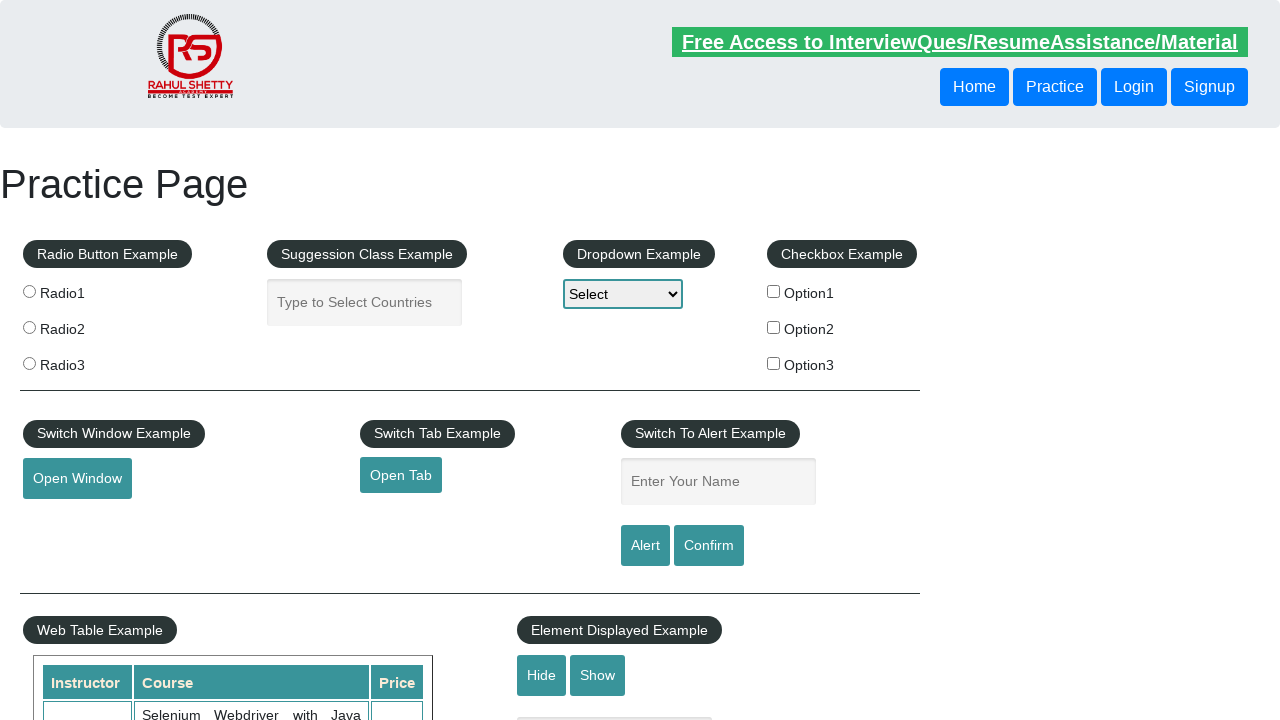